Tests custom dropdown selection on React Semantic UI by selecting different user names (Elliot Fu, Matt, Stevie Feliciano) from a dropdown

Starting URL: https://react.semantic-ui.com/maximize/dropdown-example-selection/

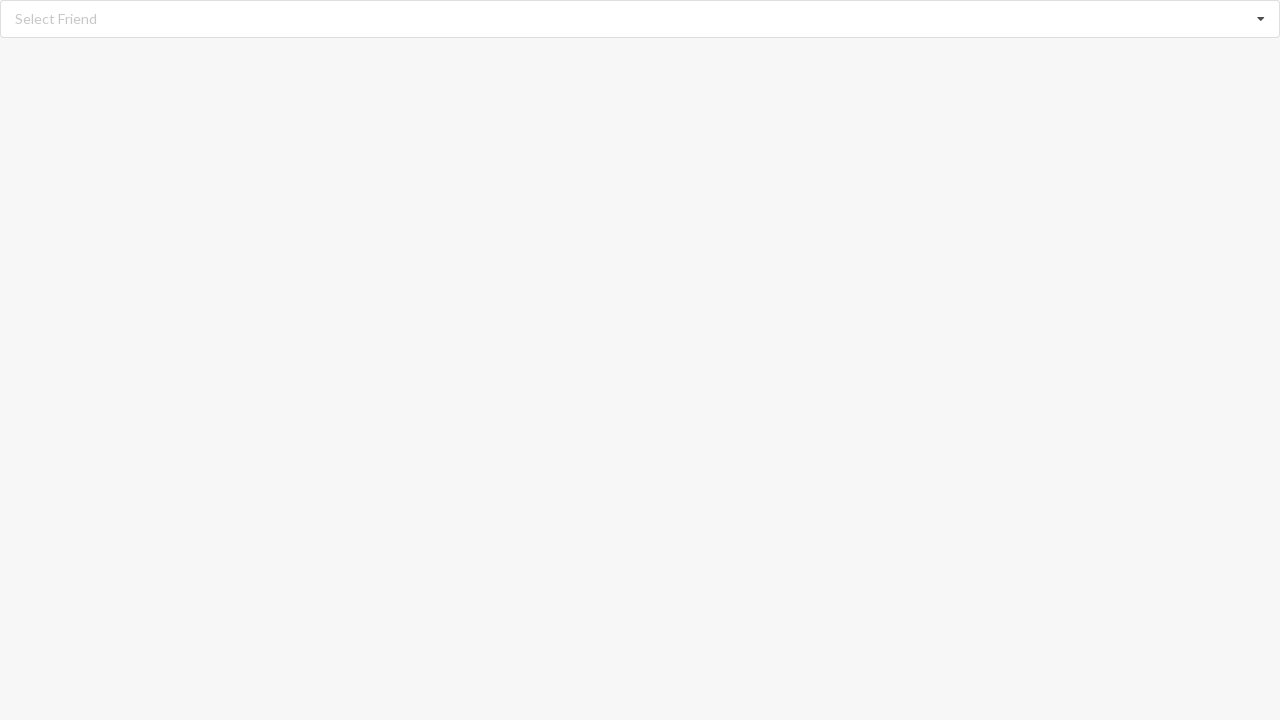

Clicked on dropdown to open selection menu at (640, 19) on xpath=//div[@role='listbox']
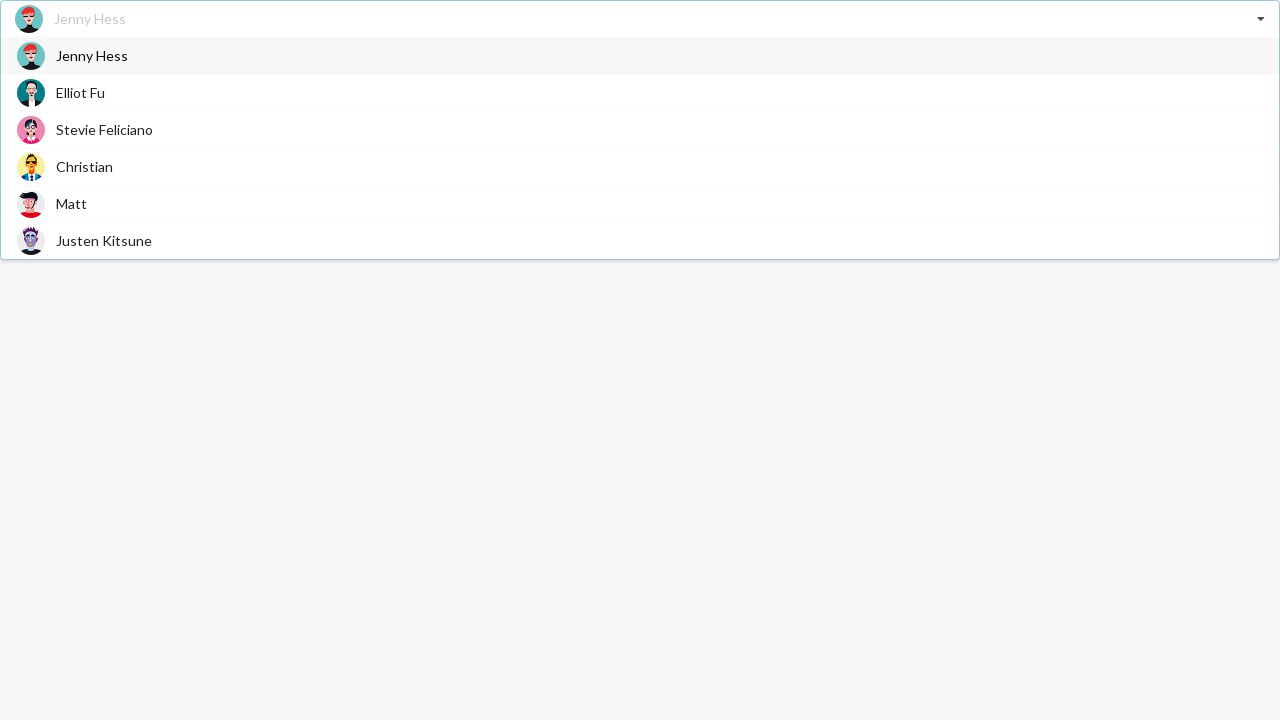

Dropdown menu appeared with options
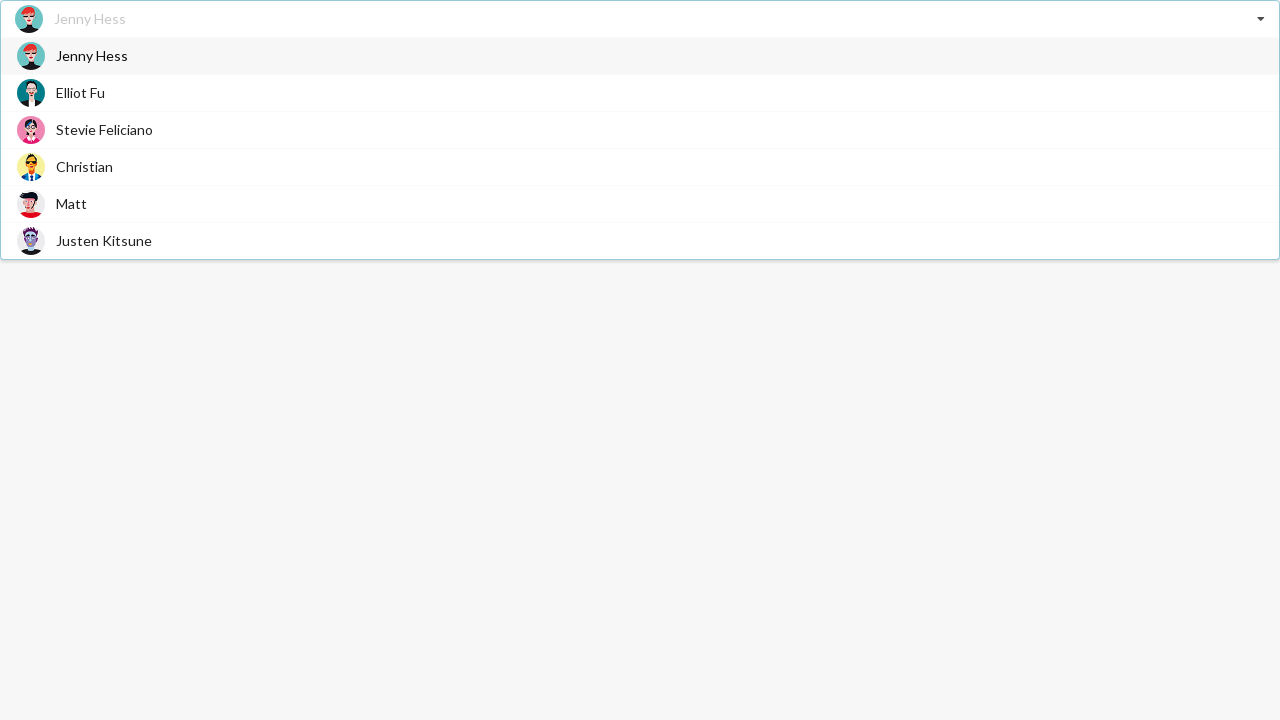

Selected 'Elliot Fu' from dropdown at (80, 92) on xpath=//div[contains(@class, 'visible menu transition')]//span[text()='Elliot Fu
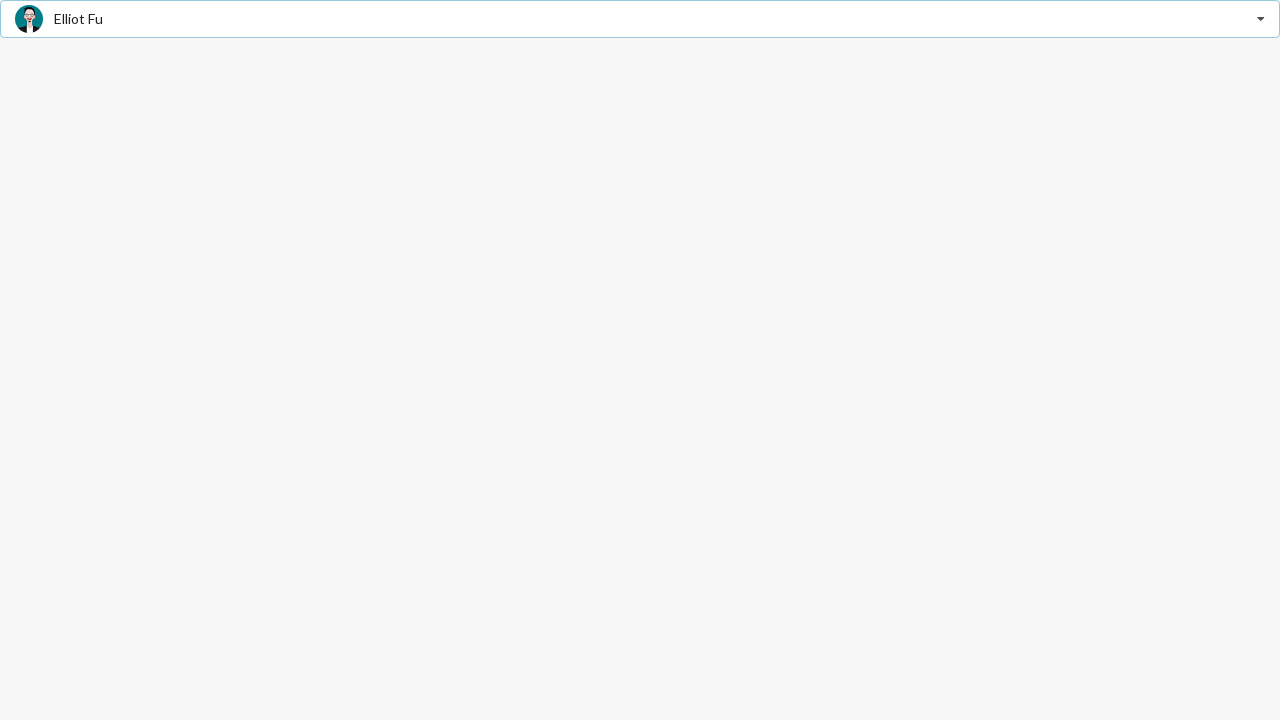

Waited 2 seconds for selection to complete
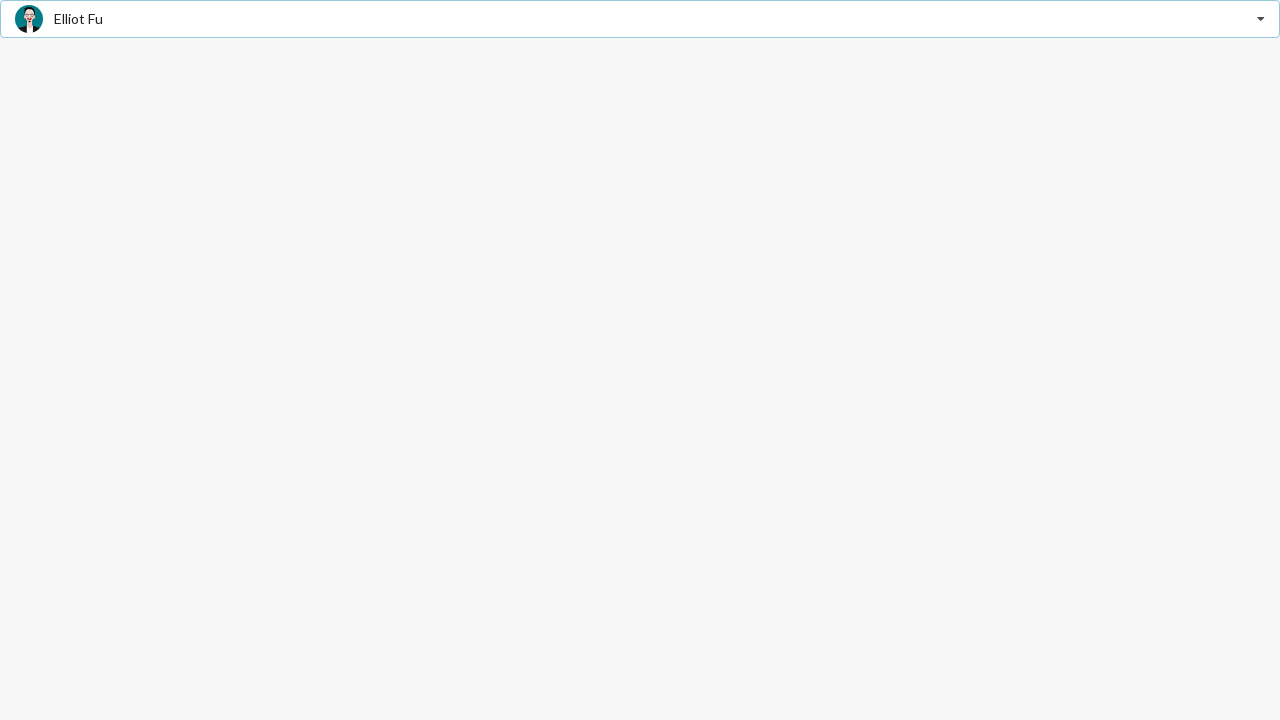

Clicked on dropdown to open selection menu at (640, 19) on xpath=//div[@role='listbox']
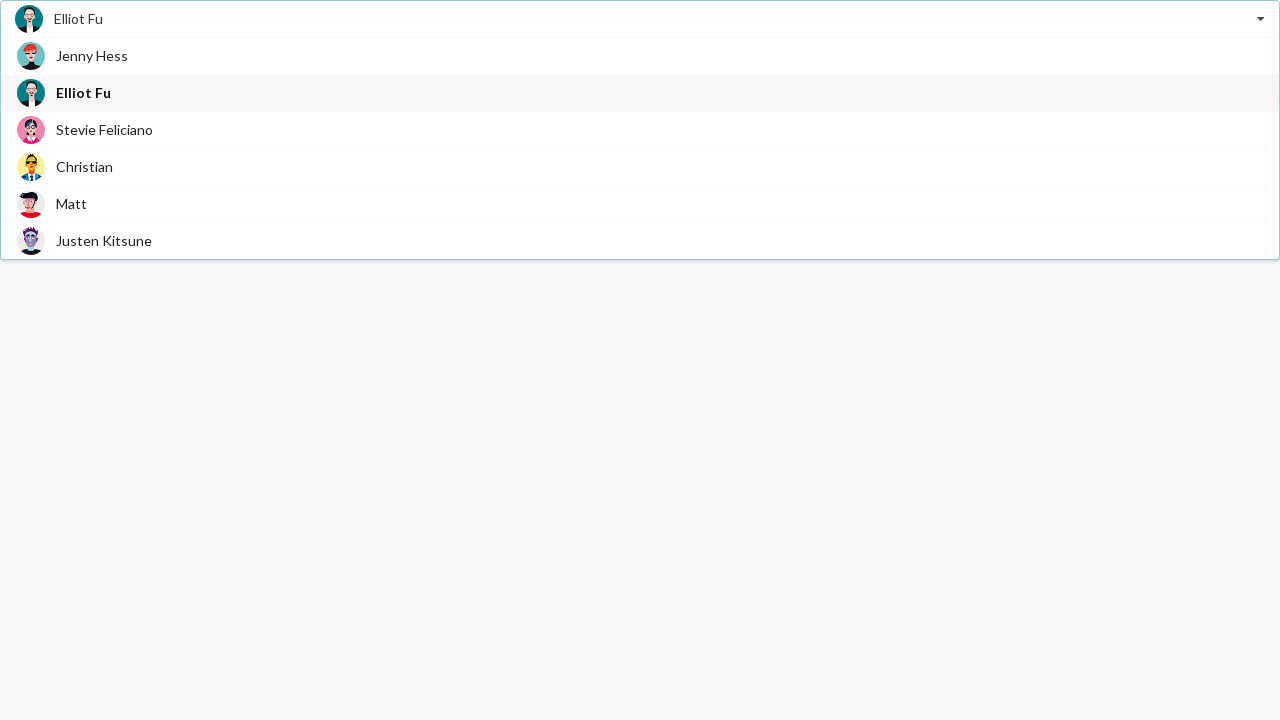

Dropdown menu appeared with options
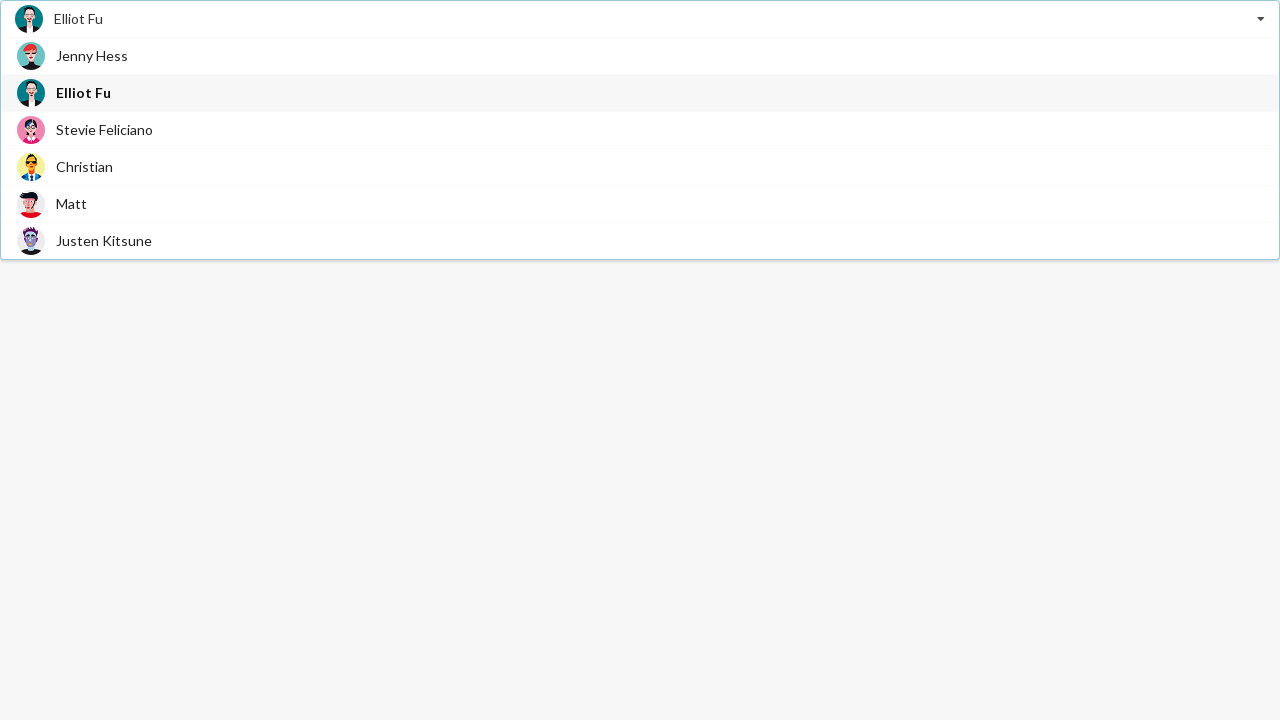

Selected 'Matt' from dropdown at (72, 204) on xpath=//div[contains(@class, 'visible menu transition')]//span[text()='Matt']
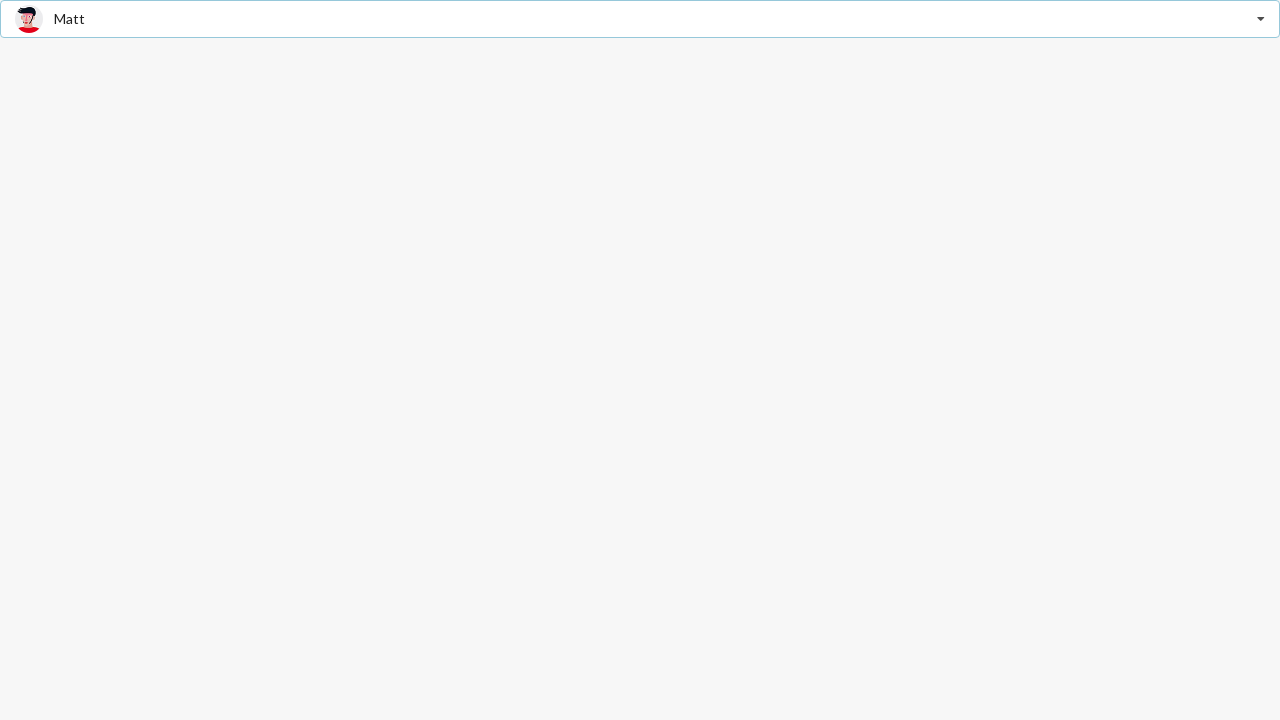

Waited 2 seconds for selection to complete
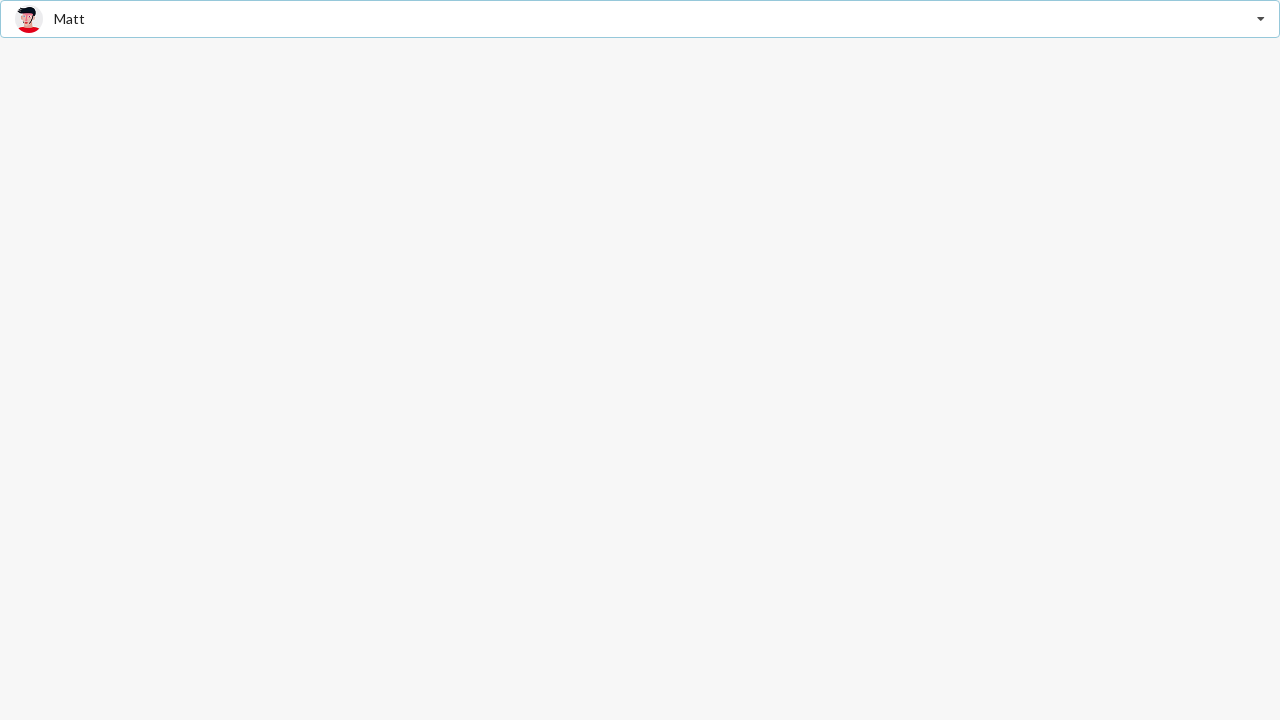

Clicked on dropdown to open selection menu at (640, 19) on xpath=//div[@role='listbox']
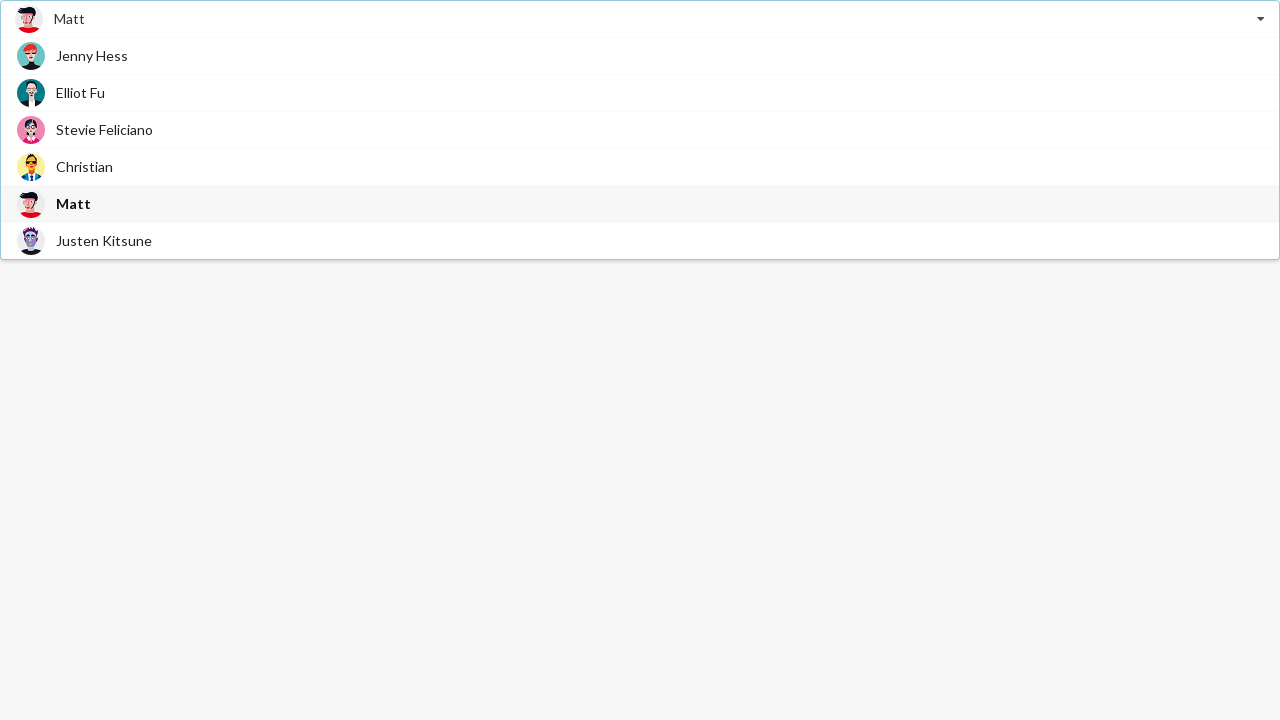

Dropdown menu appeared with options
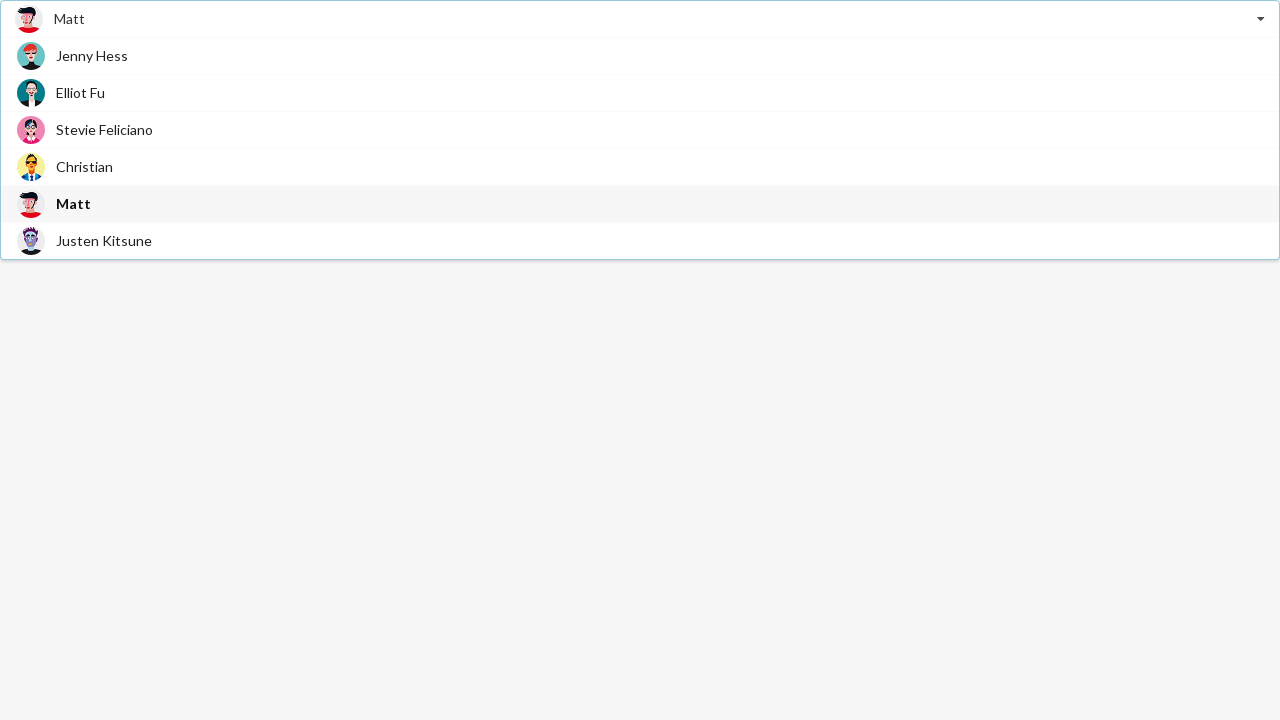

Selected 'Stevie Feliciano' from dropdown at (104, 130) on xpath=//div[contains(@class, 'visible menu transition')]//span[text()='Stevie Fe
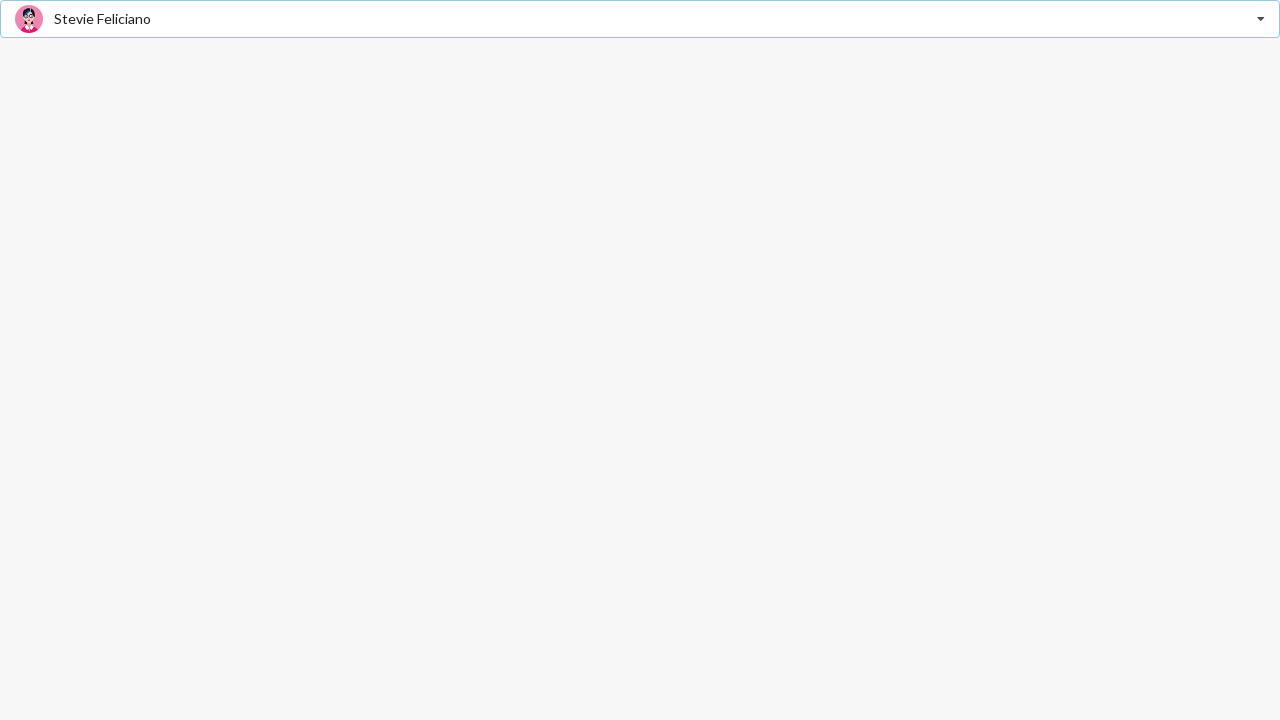

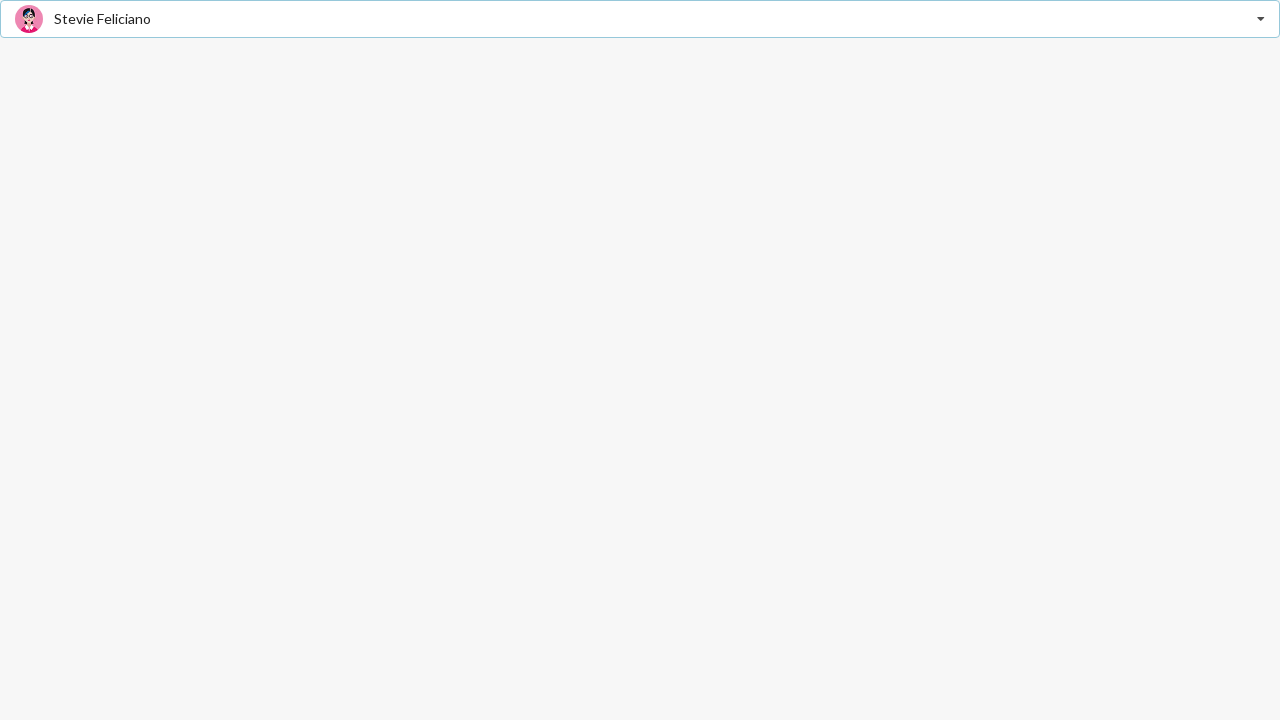